Tests browser zoom functionality by navigating to a page and zooming out to 80%

Starting URL: https://demoqa.com/browser-windows/

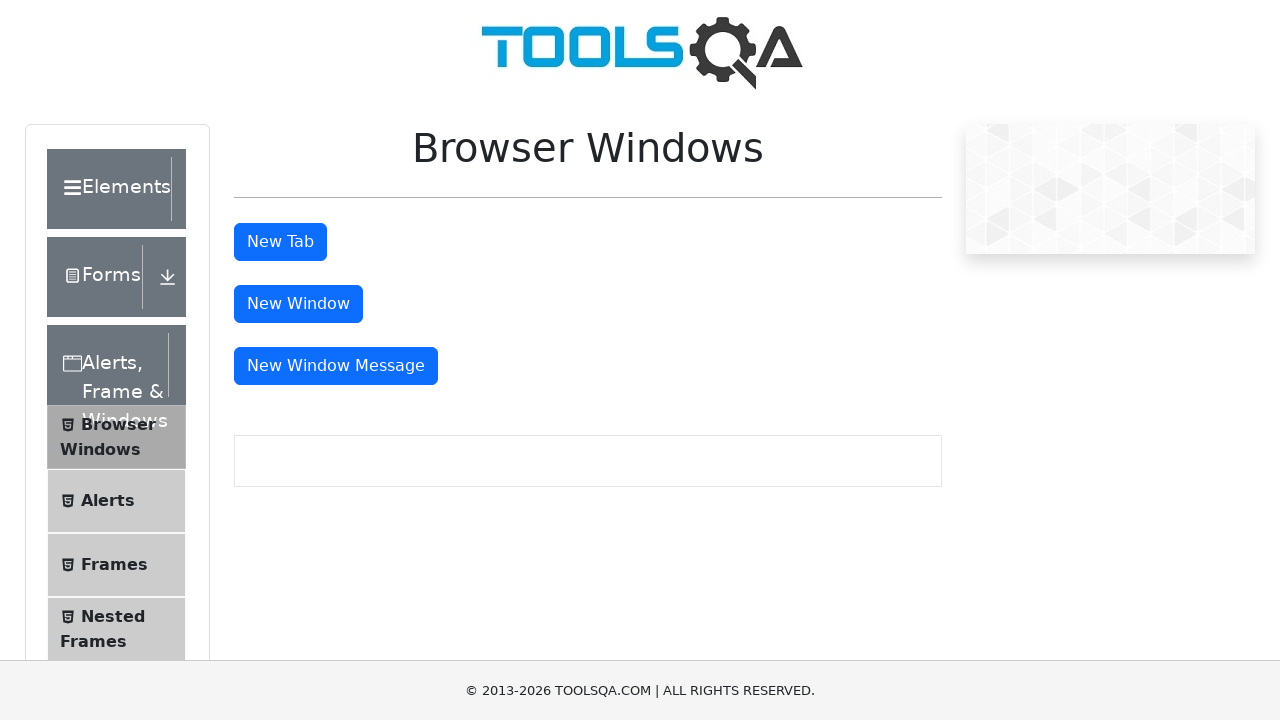

Set page zoom to 80% using JavaScript
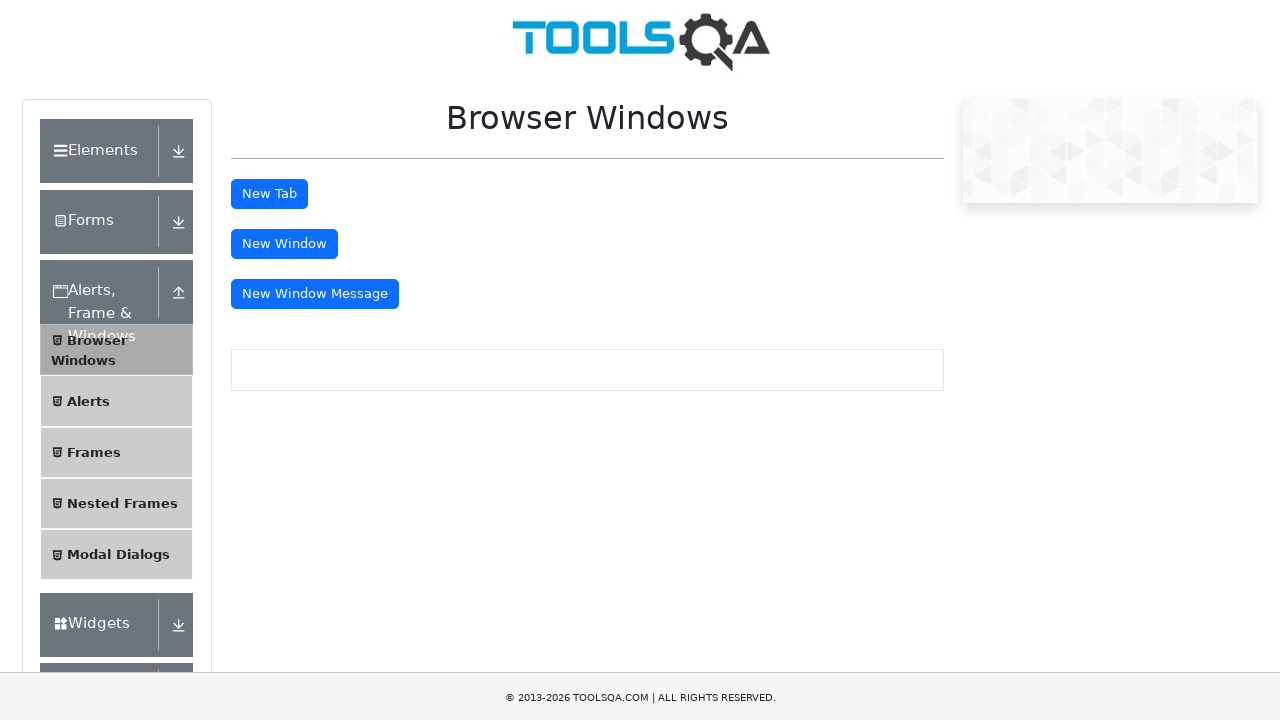

Waited 5 seconds to observe zoom effect
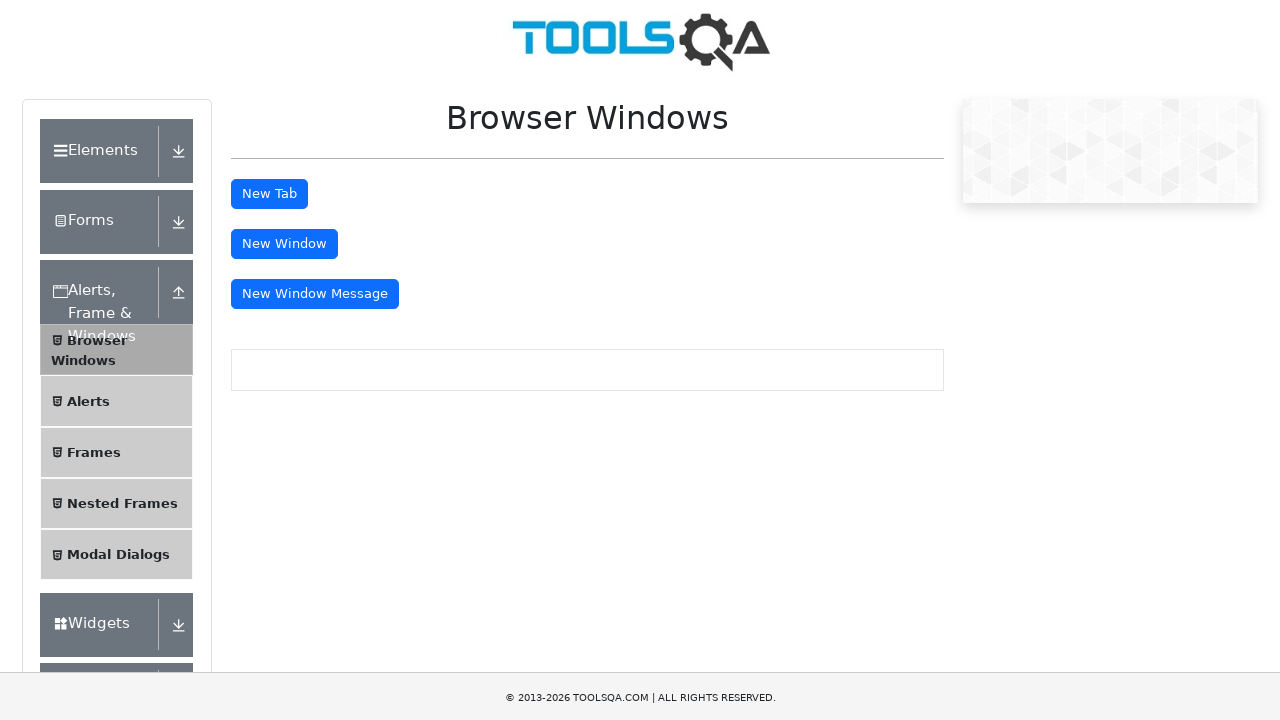

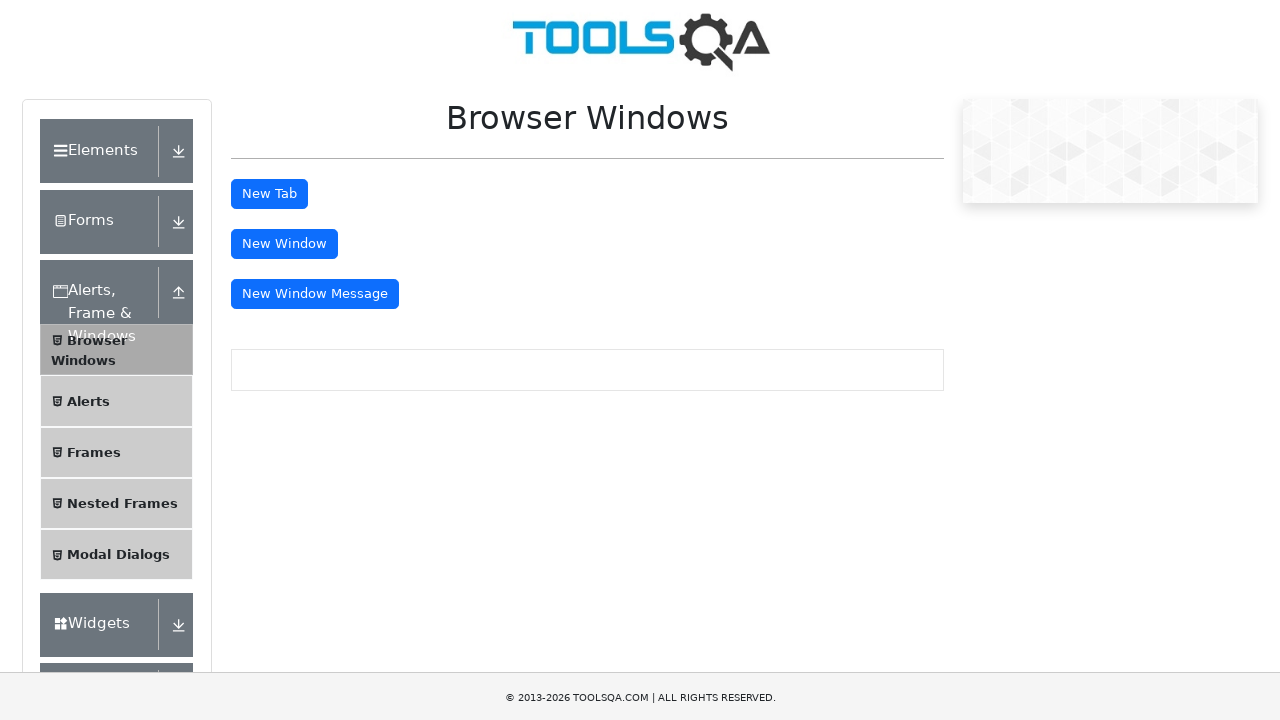